Tests dynamic page loading where the target element is initially hidden on the page. Clicks Start button, waits for loading to complete, and verifies the hidden element becomes visible.

Starting URL: http://the-internet.herokuapp.com/dynamic_loading/1

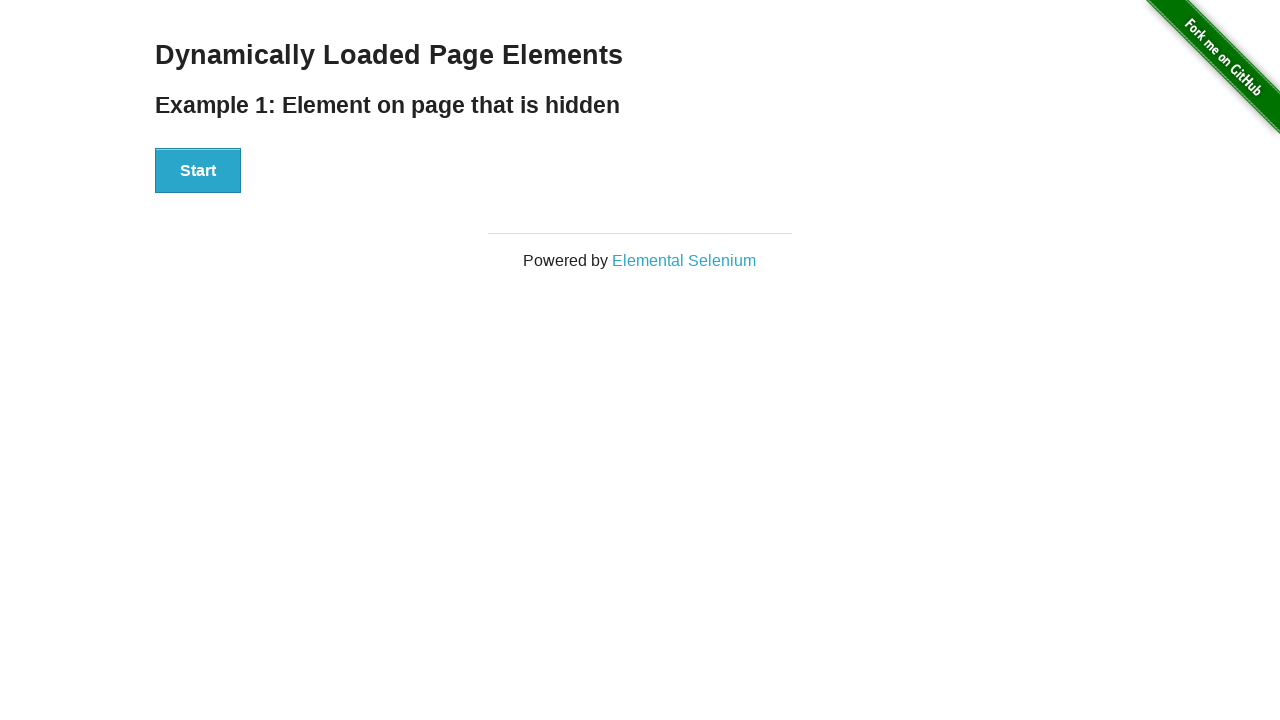

Clicked Start button to trigger dynamic loading at (198, 171) on #start button
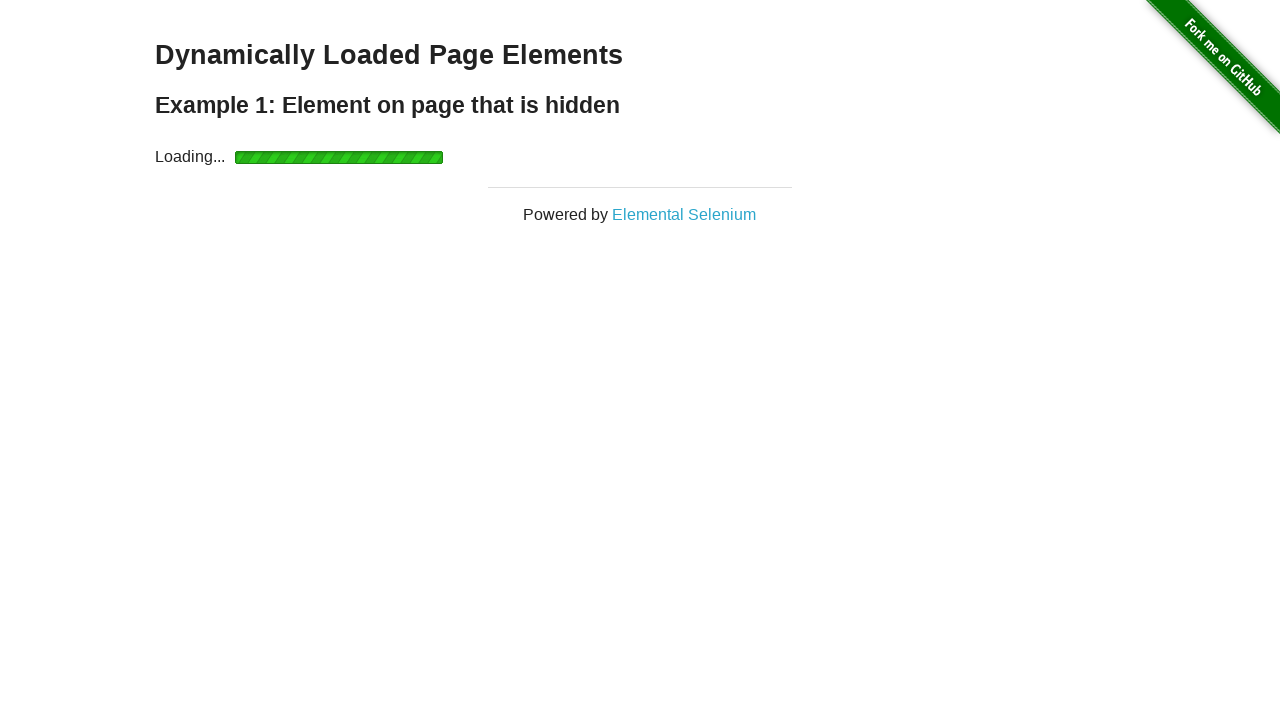

Waited for finish element to become visible after loading completed
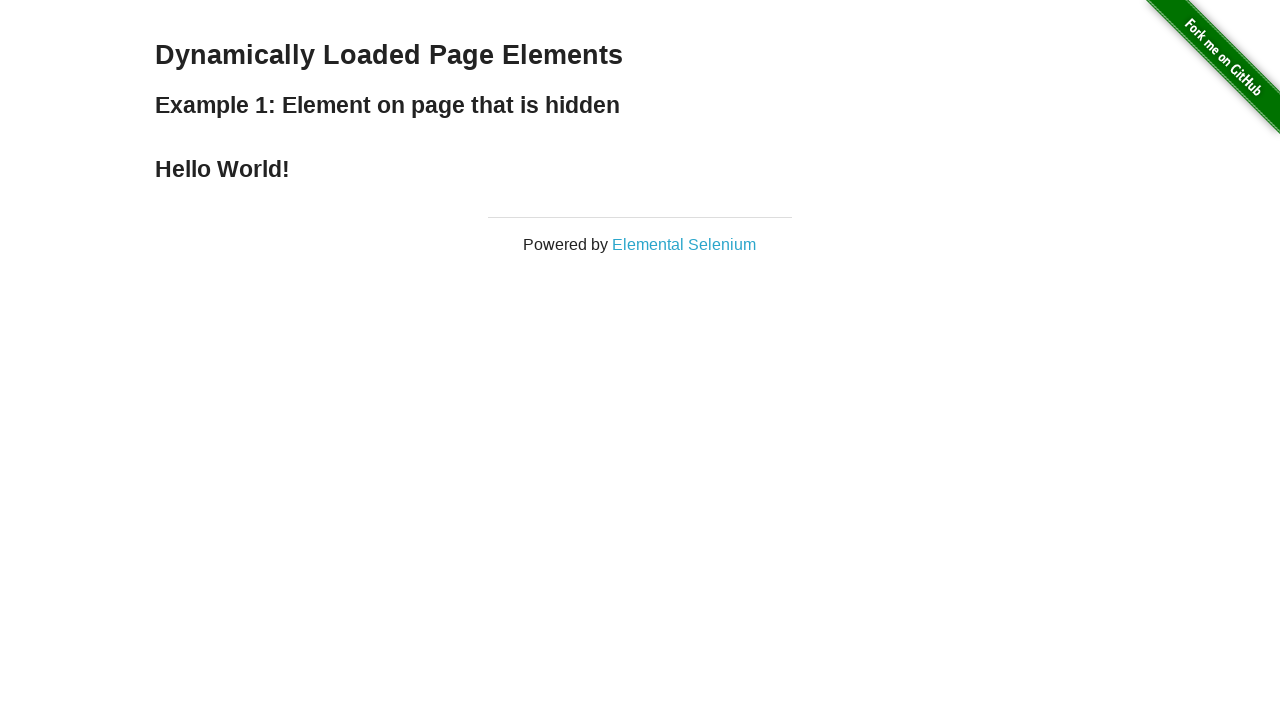

Verified that the finish element is visible
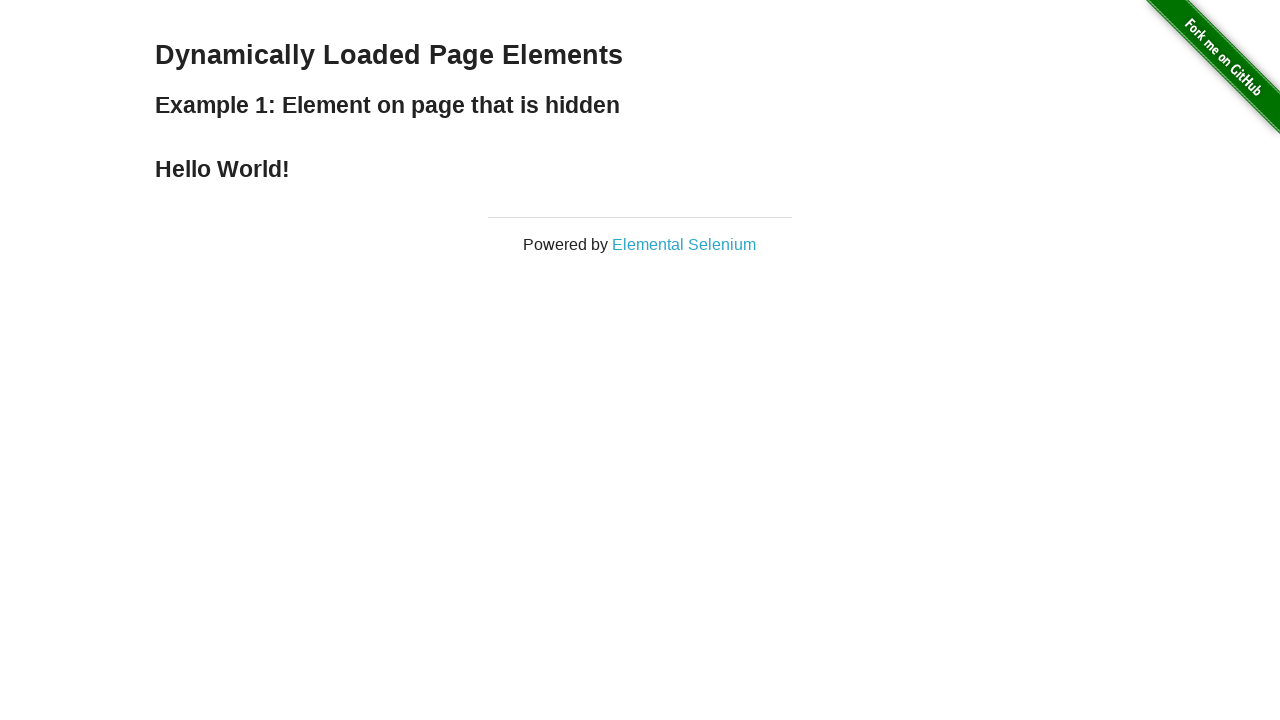

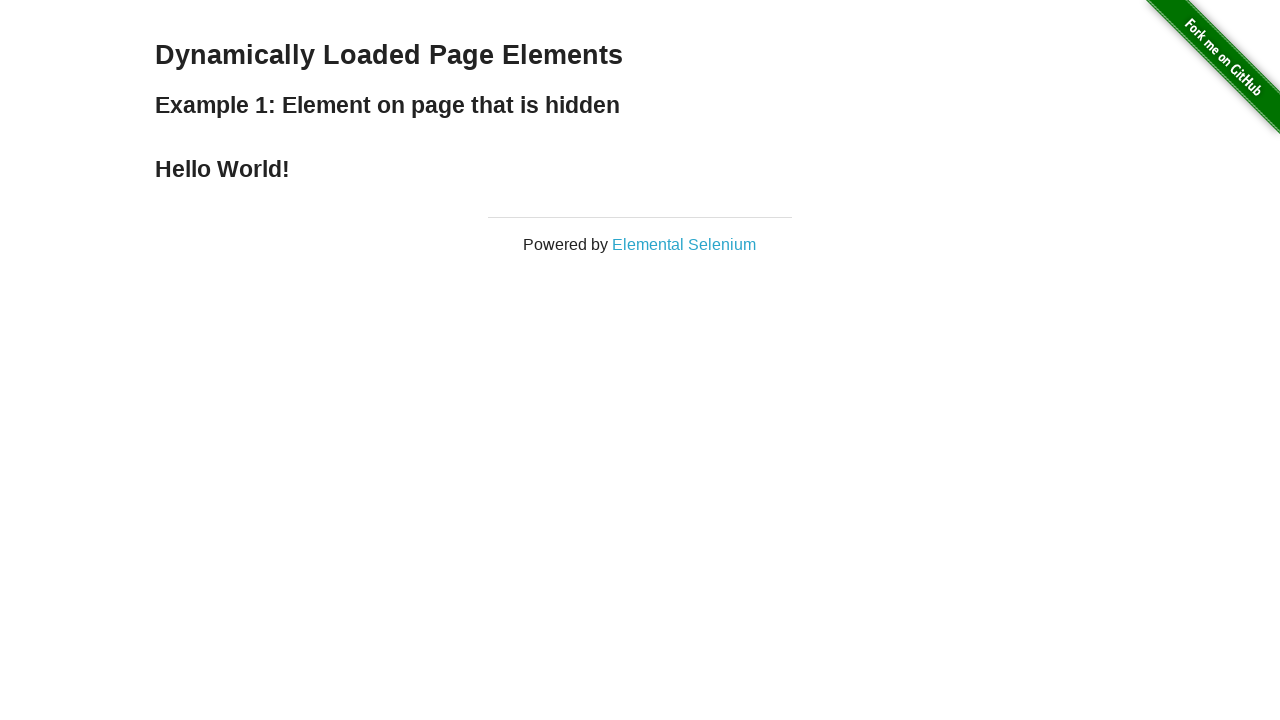